Tests marking individual items as complete by checking checkboxes on todo items

Starting URL: https://demo.playwright.dev/todomvc

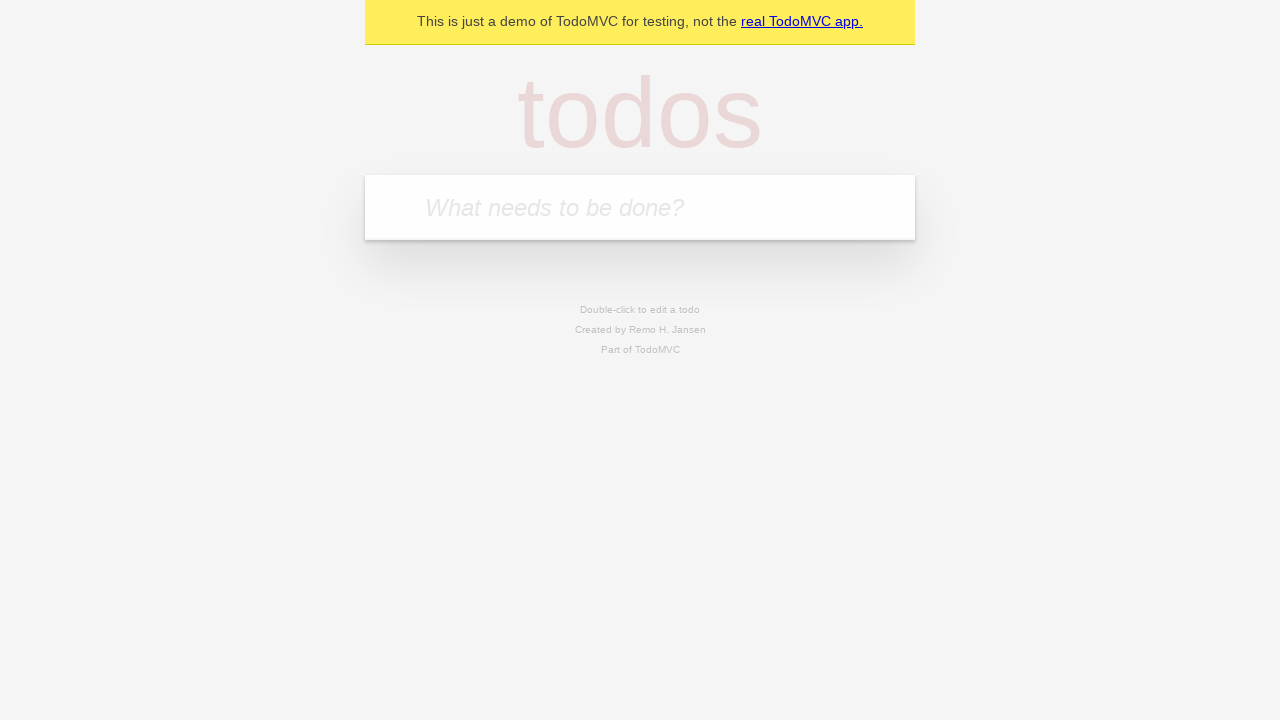

Located the 'What needs to be done?' input field
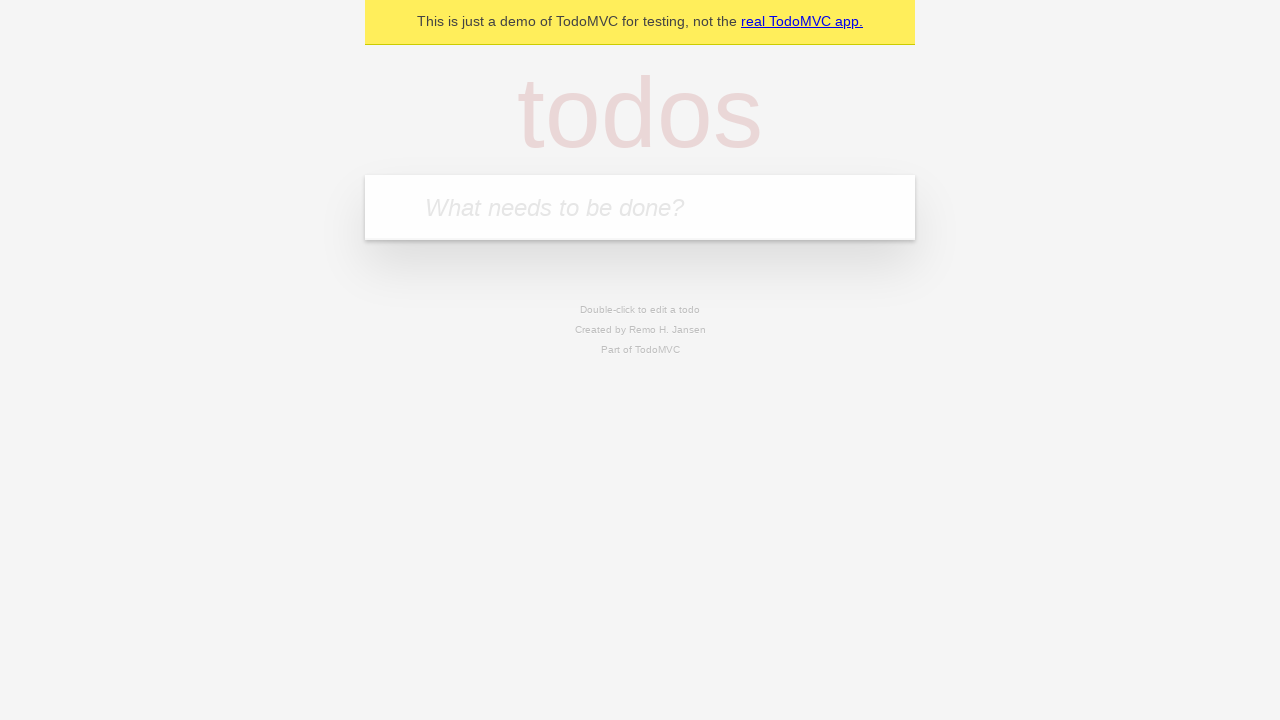

Filled todo input with 'buy some cheese' on internal:attr=[placeholder="What needs to be done?"i]
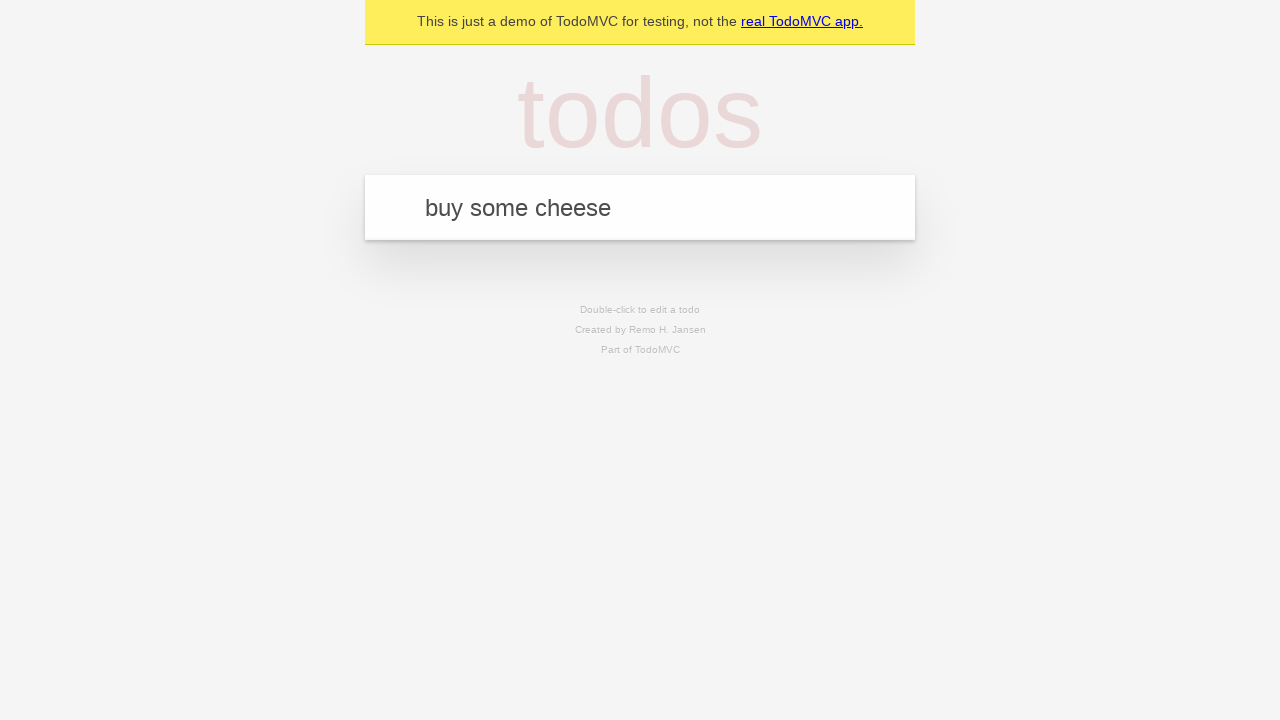

Pressed Enter to create todo item 'buy some cheese' on internal:attr=[placeholder="What needs to be done?"i]
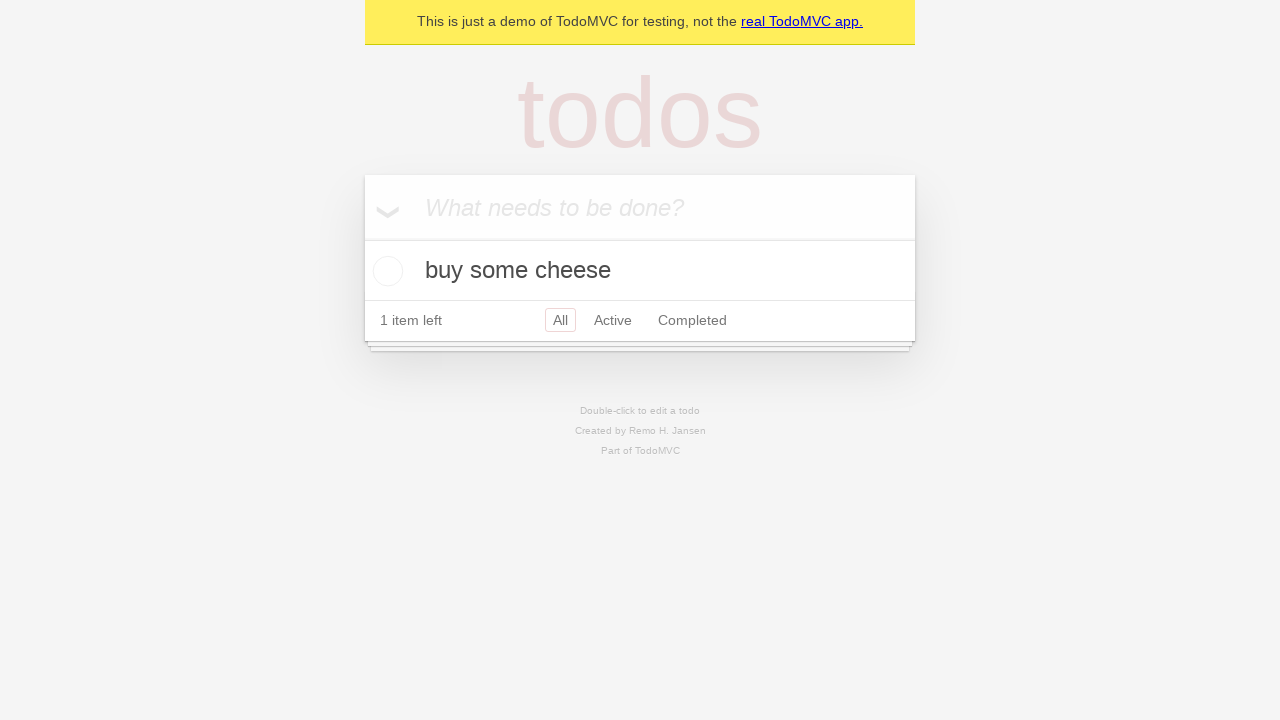

Filled todo input with 'feed the cat' on internal:attr=[placeholder="What needs to be done?"i]
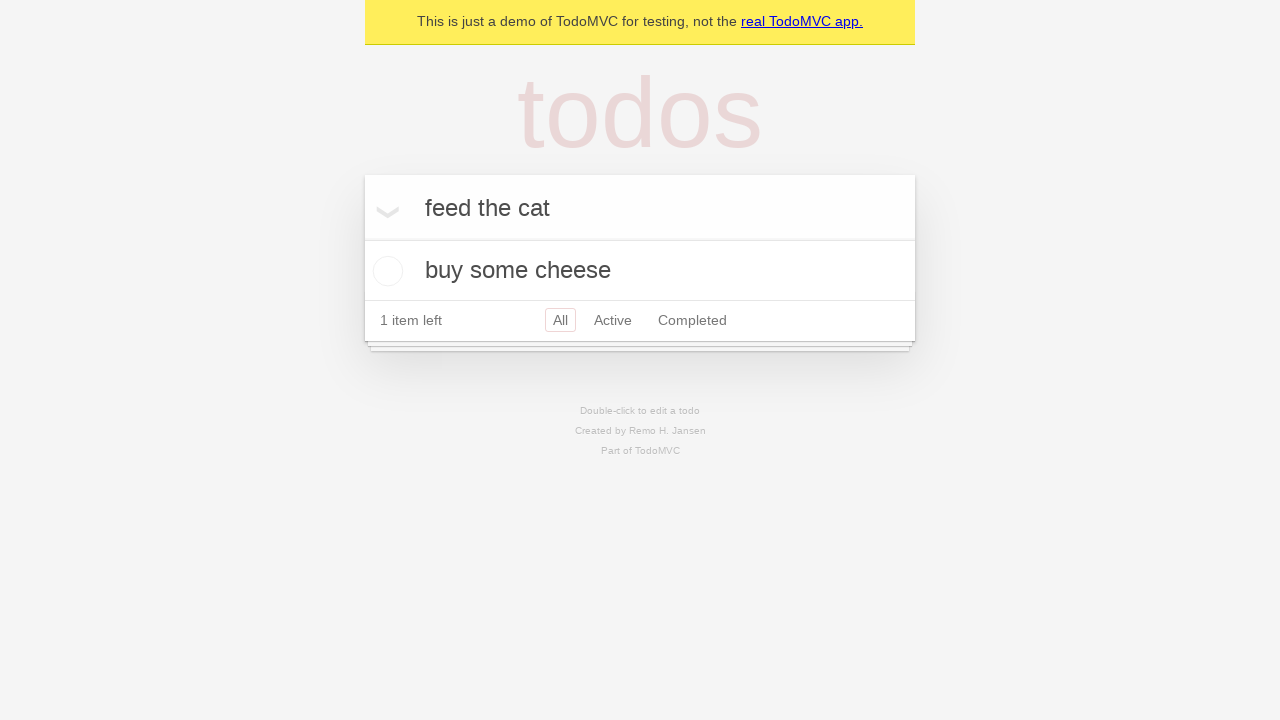

Pressed Enter to create todo item 'feed the cat' on internal:attr=[placeholder="What needs to be done?"i]
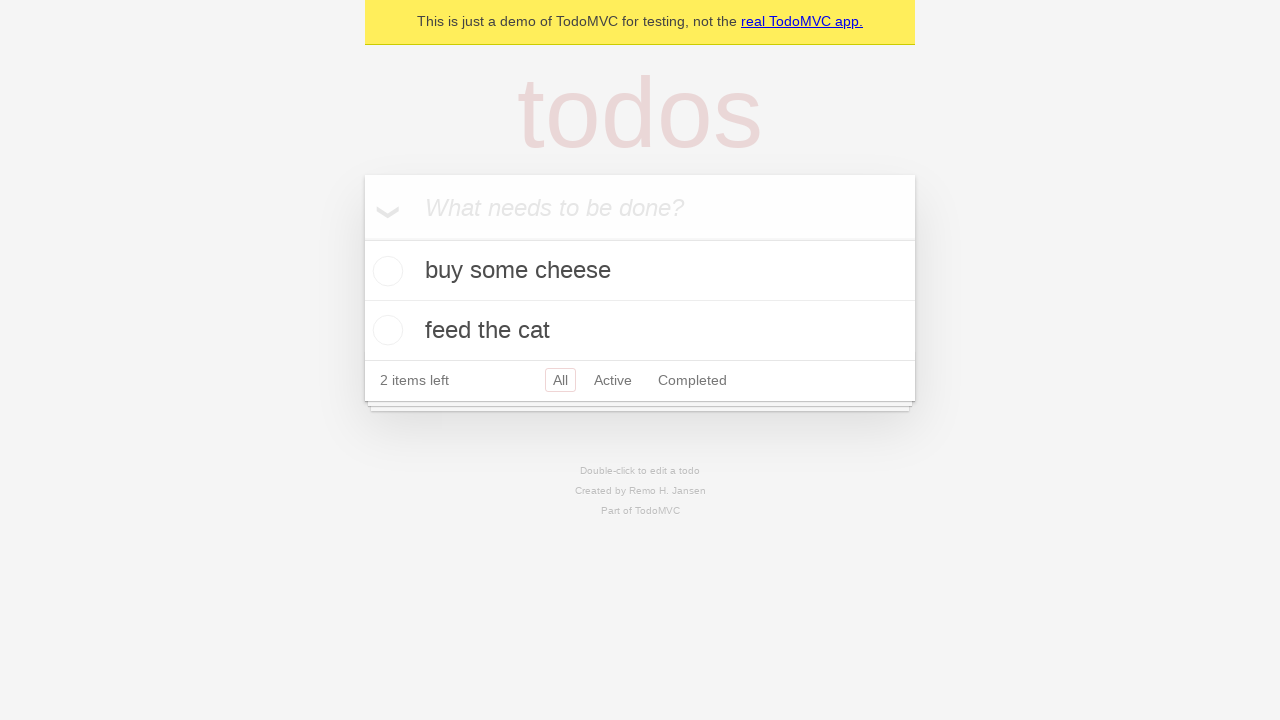

Waited for both todo items to be rendered in the DOM
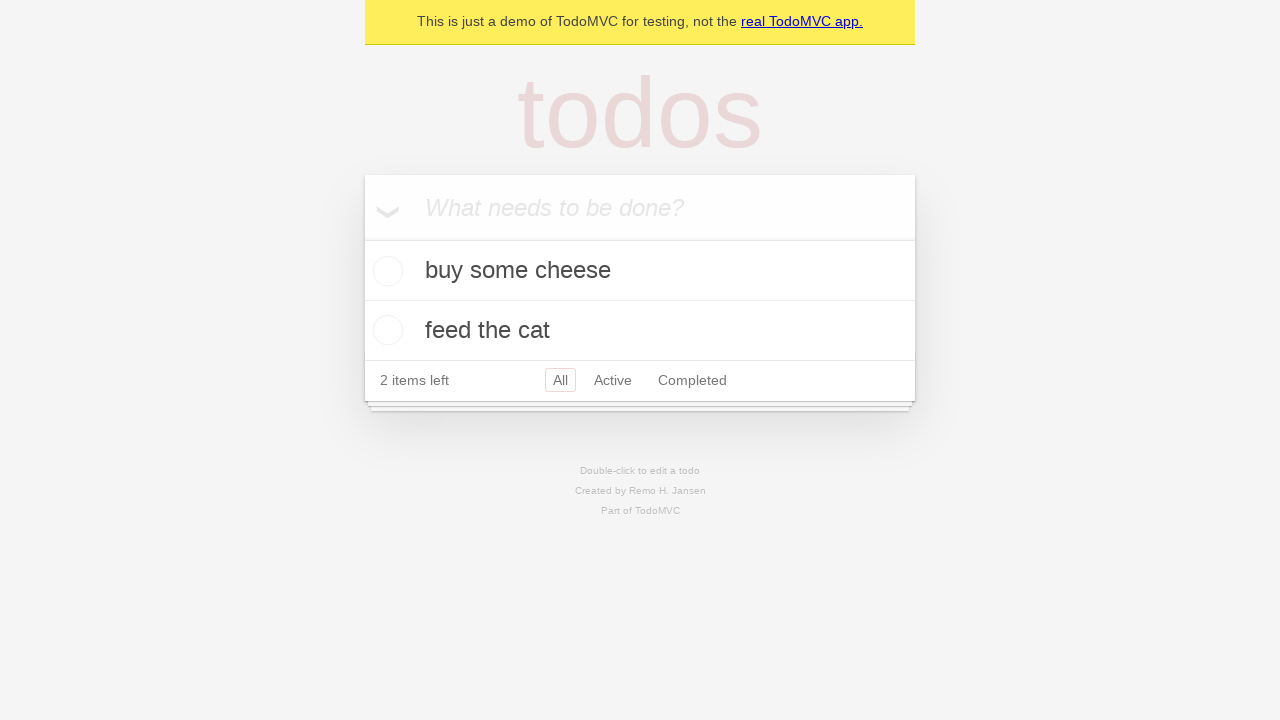

Located the first todo item
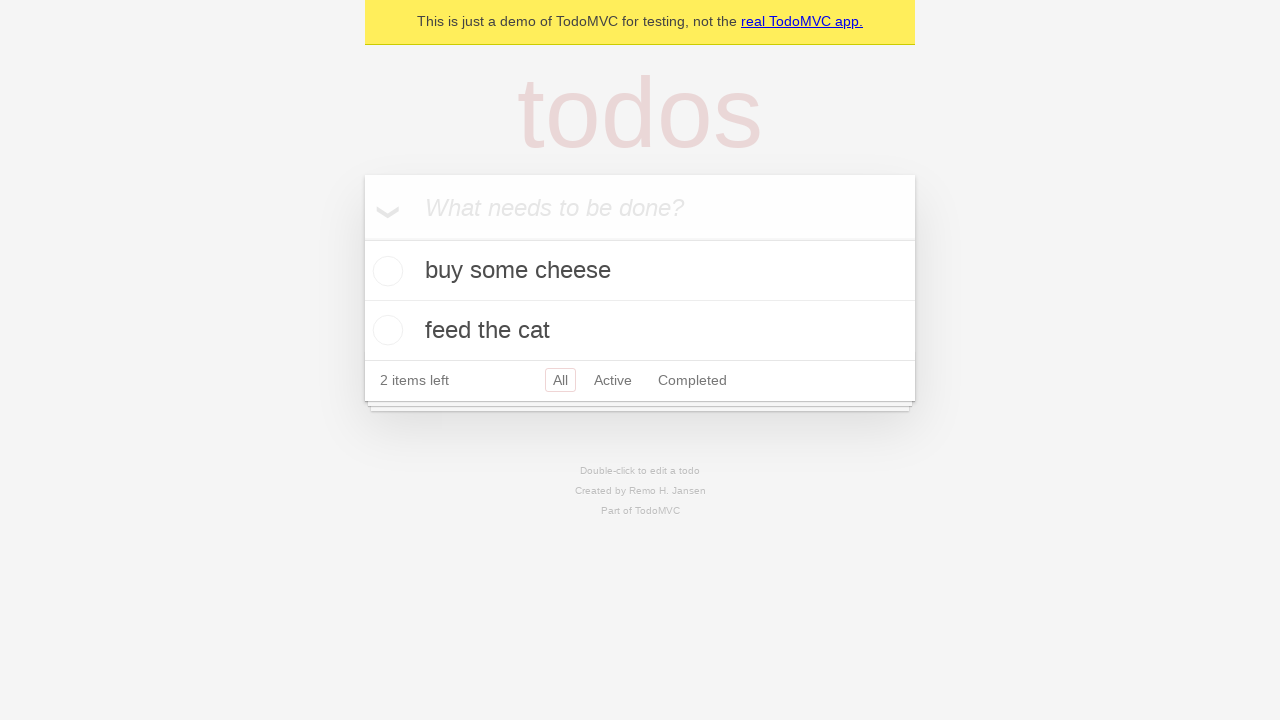

Checked the checkbox for the first todo item 'buy some cheese' at (385, 271) on internal:testid=[data-testid="todo-item"s] >> nth=0 >> internal:role=checkbox
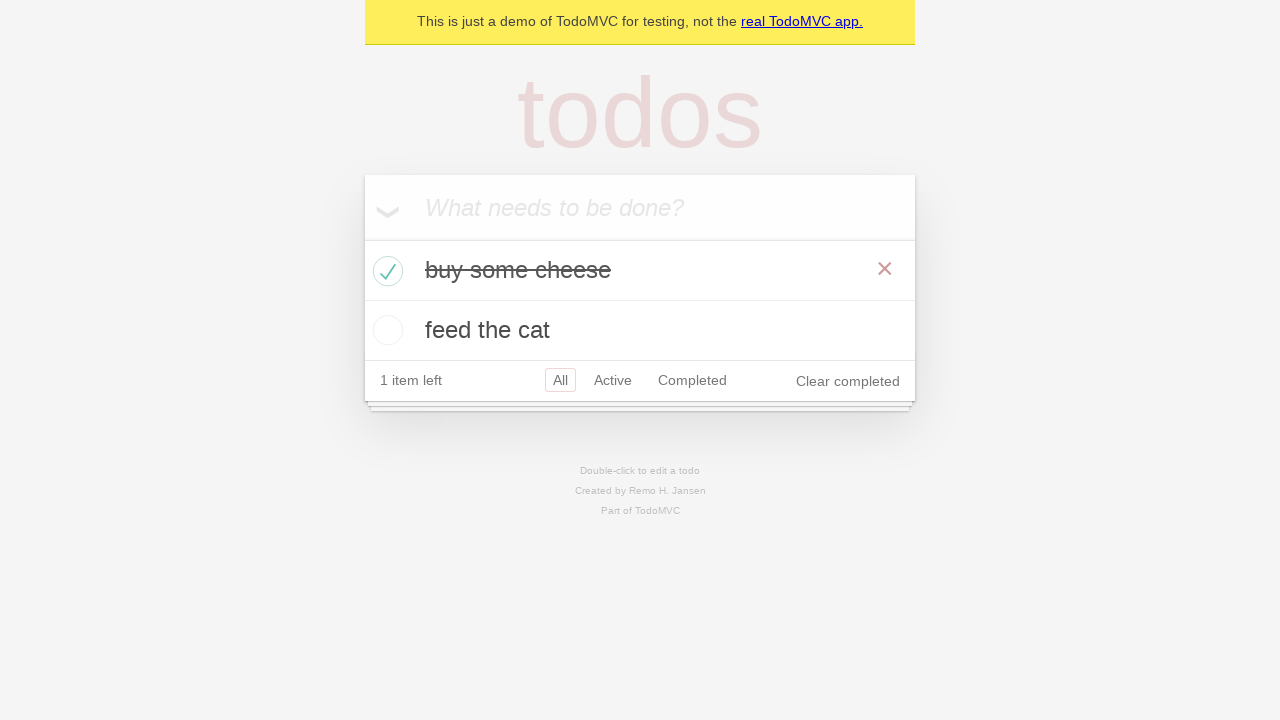

Located the second todo item
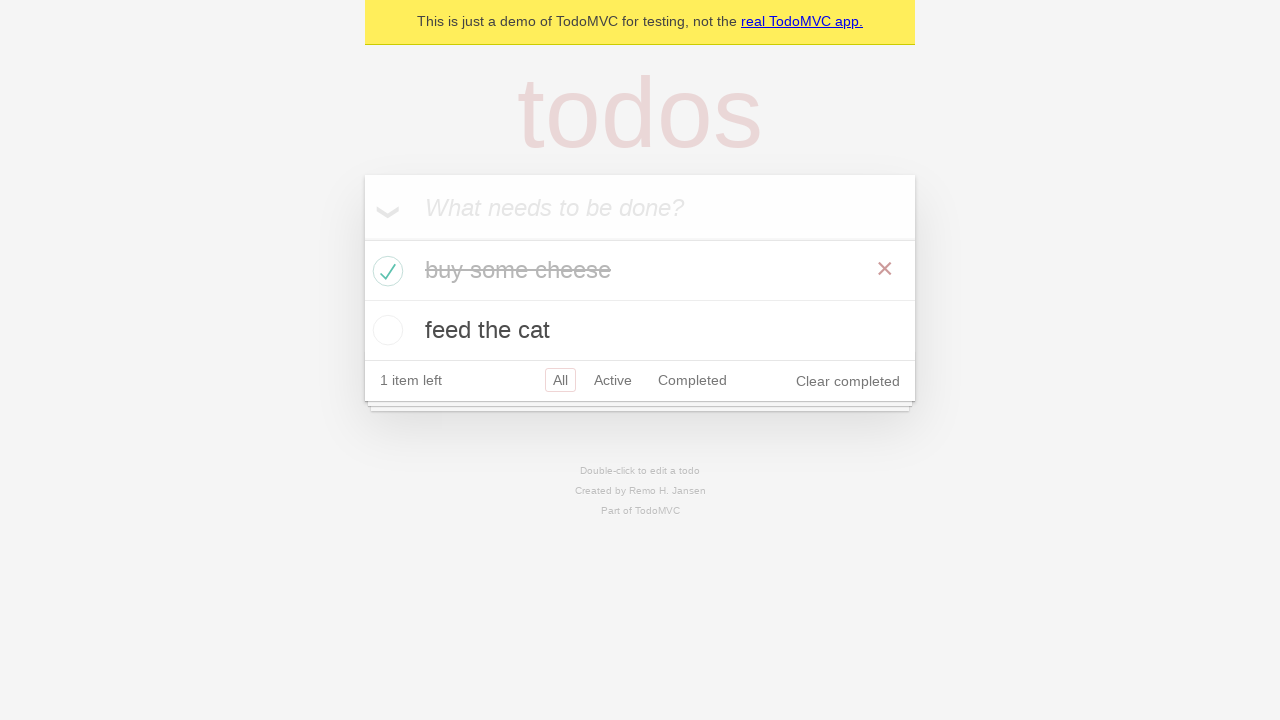

Checked the checkbox for the second todo item 'feed the cat' at (385, 330) on internal:testid=[data-testid="todo-item"s] >> nth=1 >> internal:role=checkbox
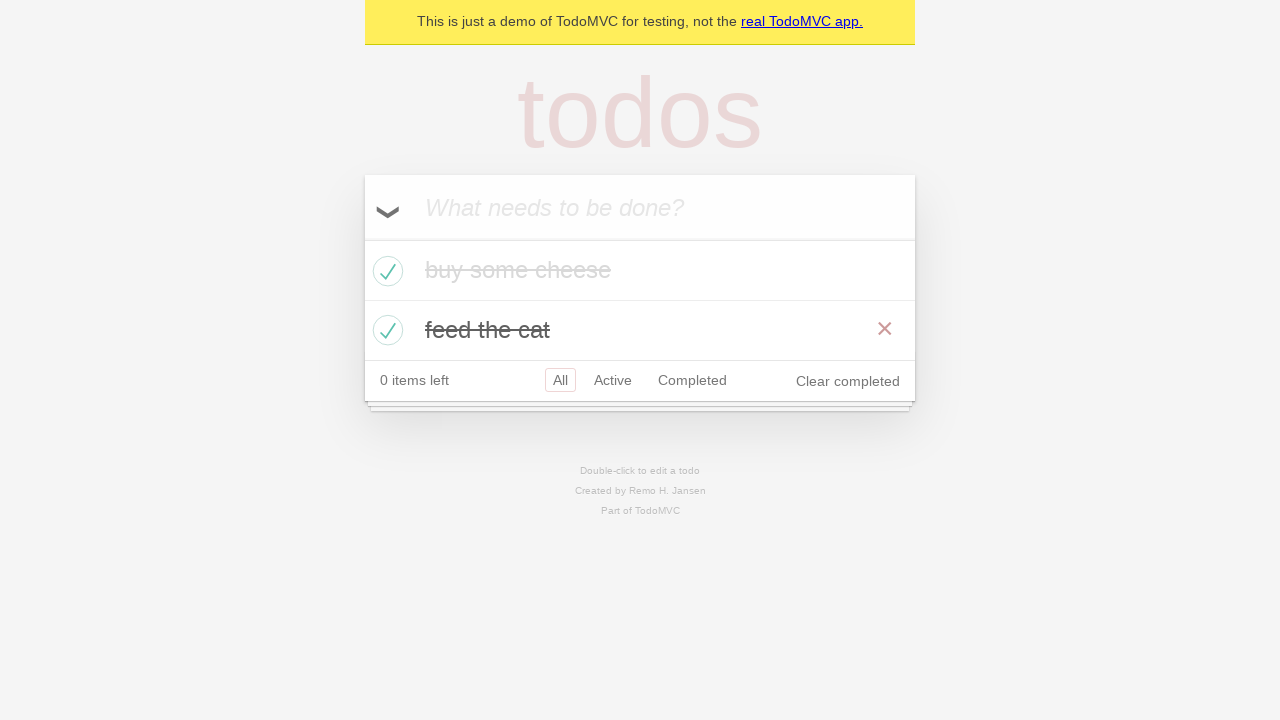

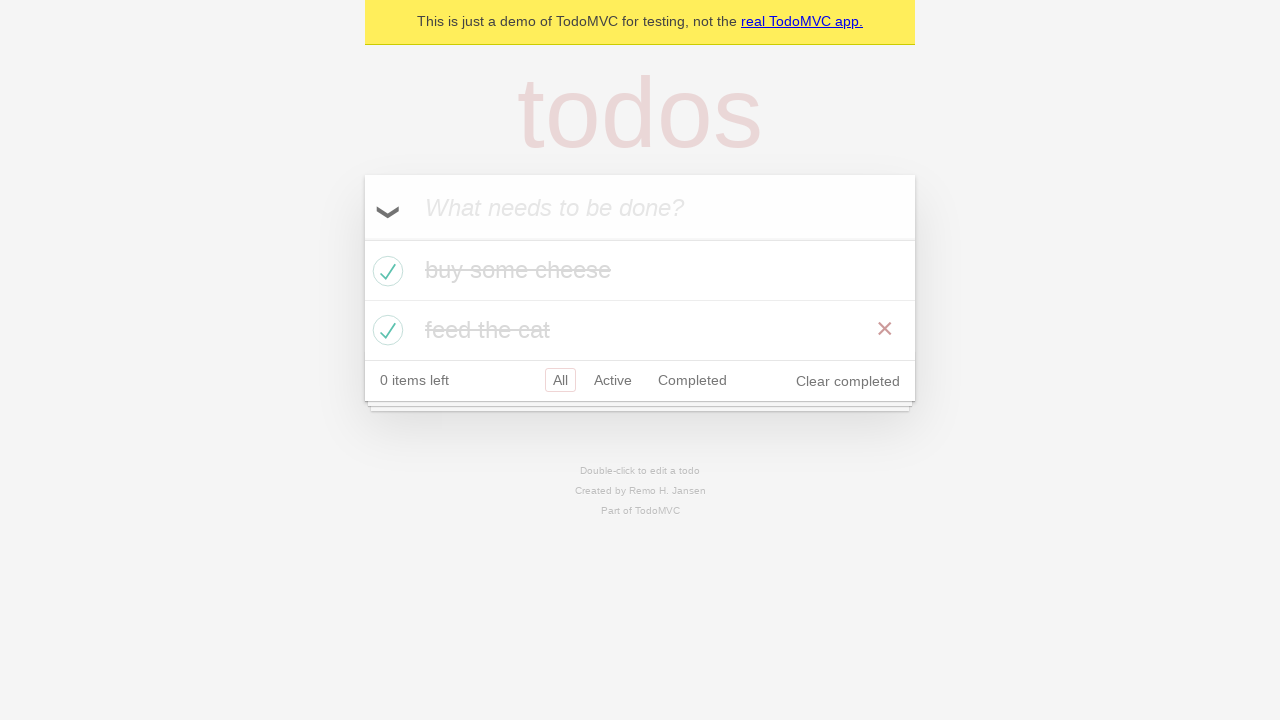